Navigates to isudo.ru and clicks on the first post's title link to open the post page

Starting URL: http://isudo.ru

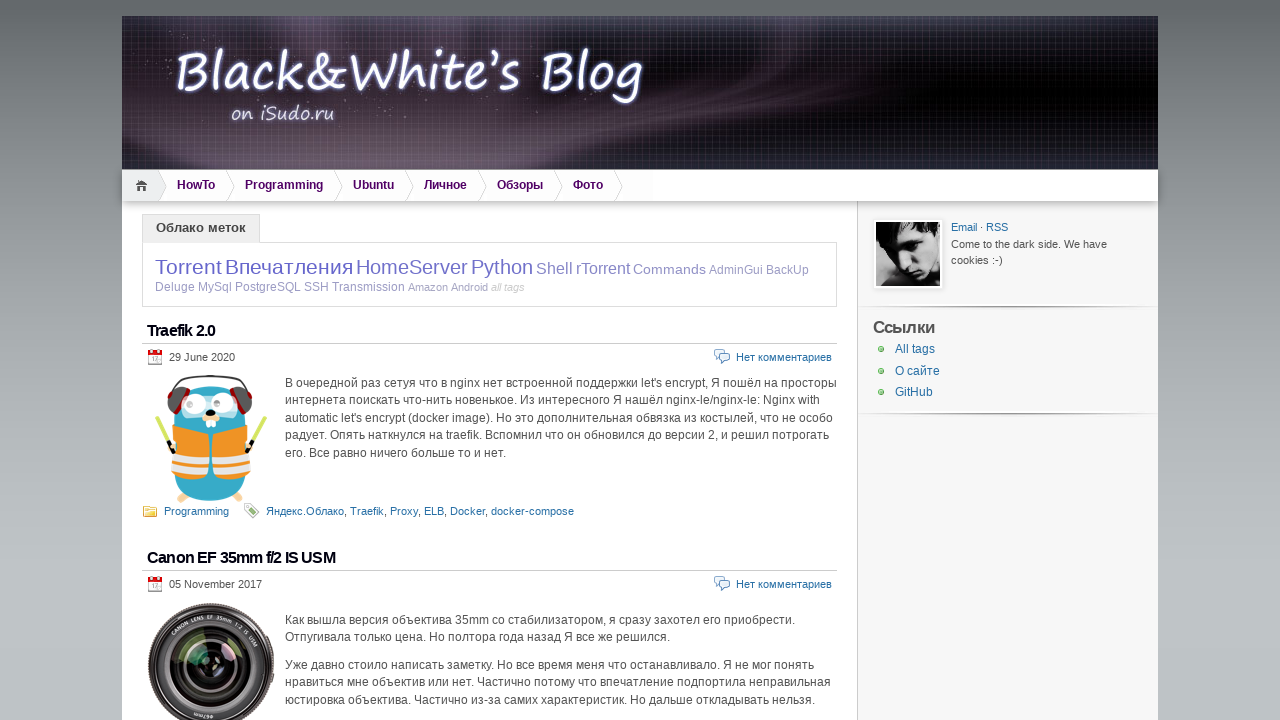

Waited for posts to load on isudo.ru
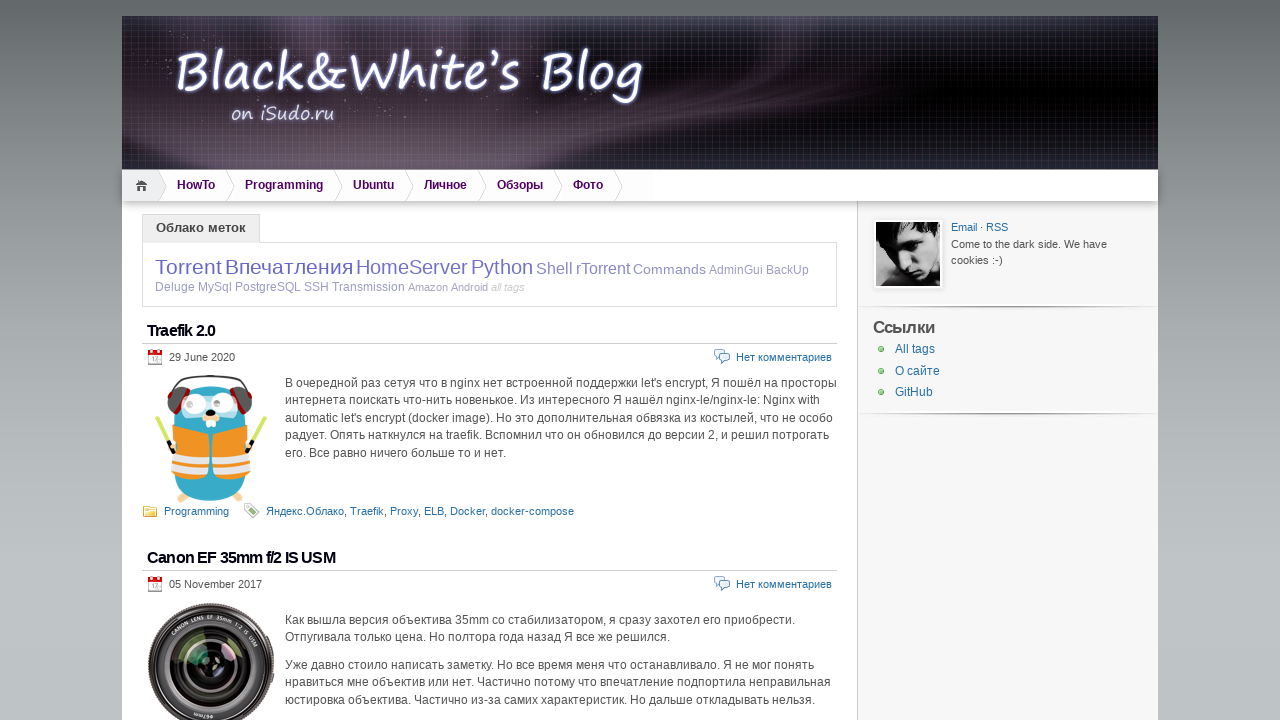

Clicked on the first post's title link to open the post page at (181, 330) on .post >> nth=0 >> a.title
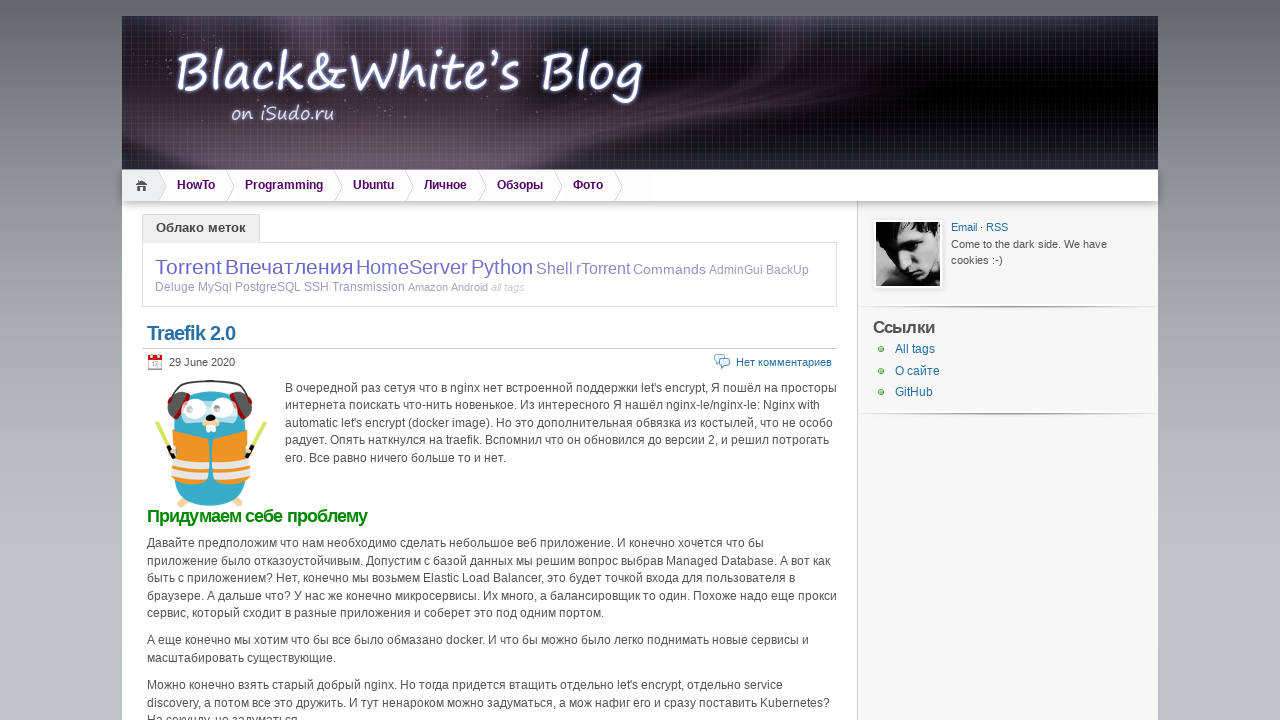

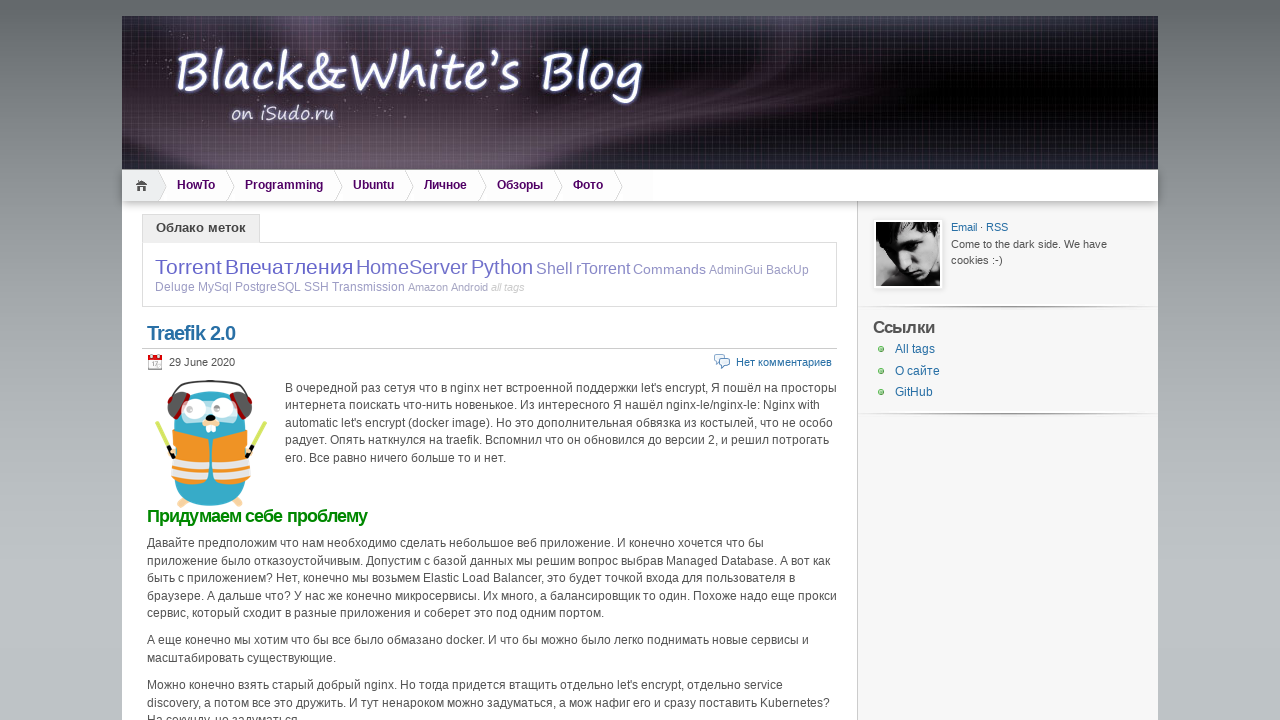